Tests country dropdown functionality by selecting different options and verifying the dropdown contains expected countries and has the correct total count

Starting URL: https://orangehrm.com/30-day-free-trial

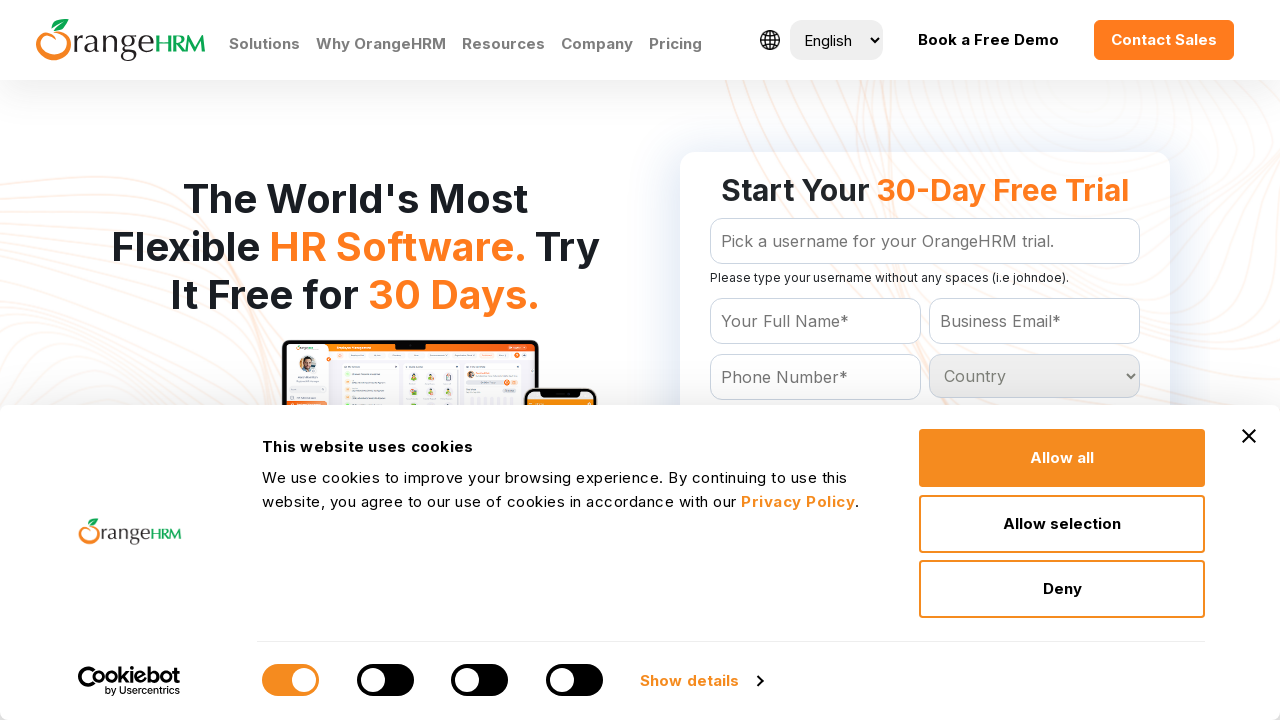

Selected 'Brazil' from country dropdown on #Form_getForm_Country
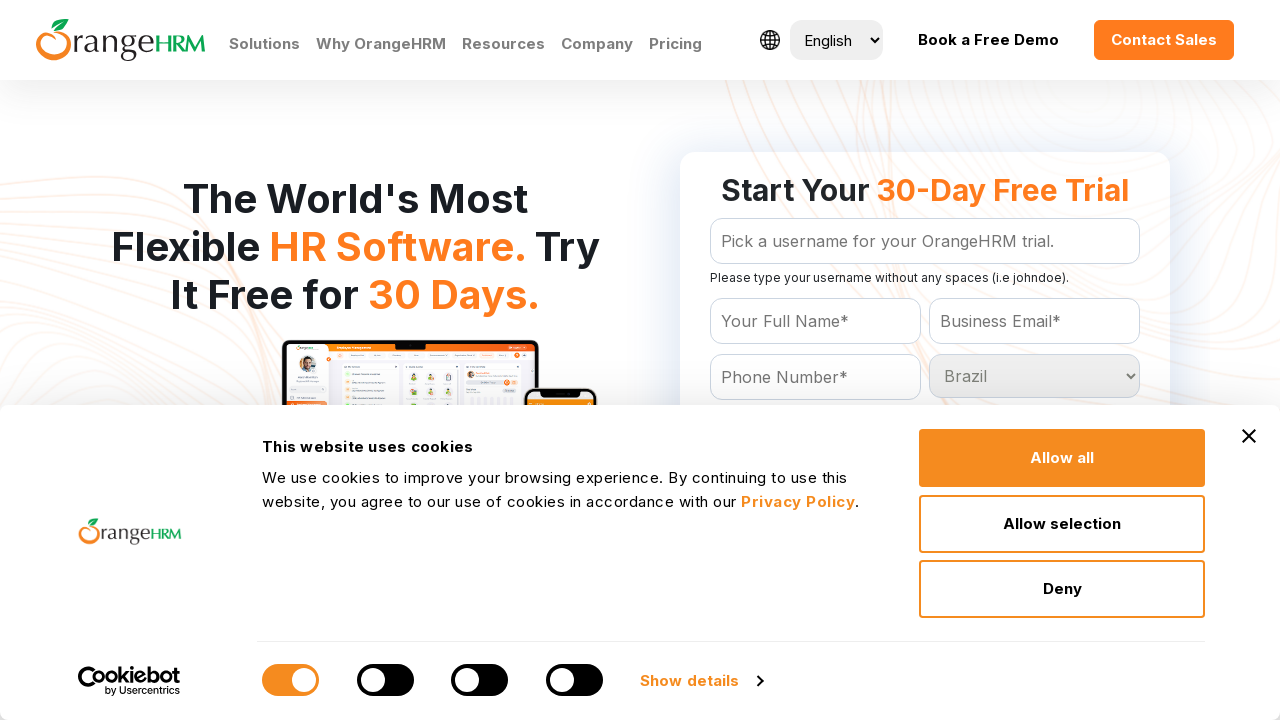

Selected 'India' from country dropdown on #Form_getForm_Country
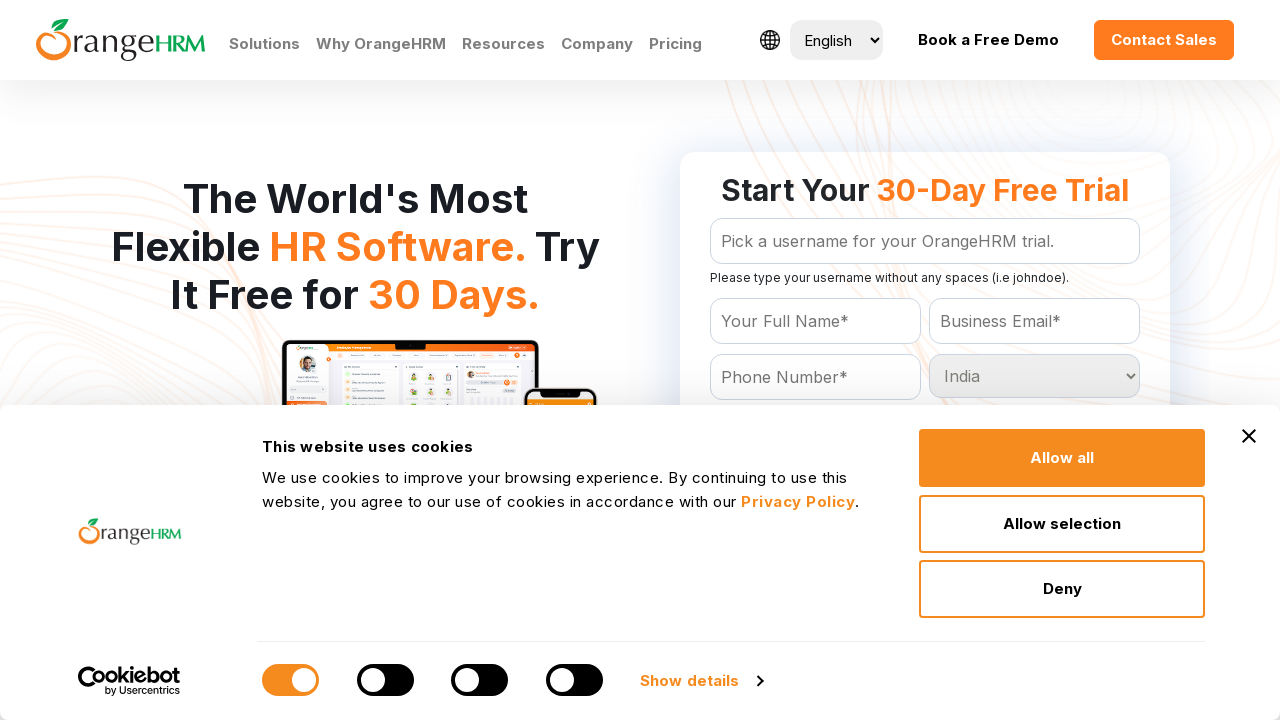

Retrieved all country options from dropdown
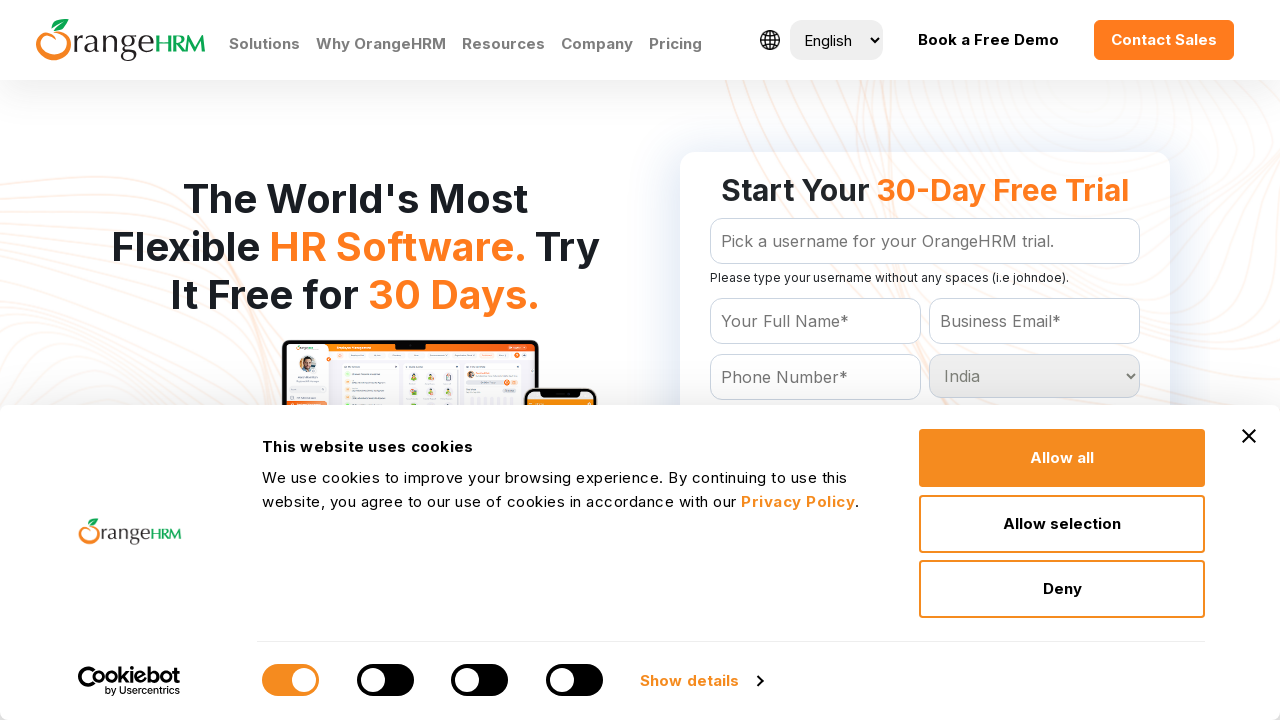

Verified 'Brazil' presence in dropdown
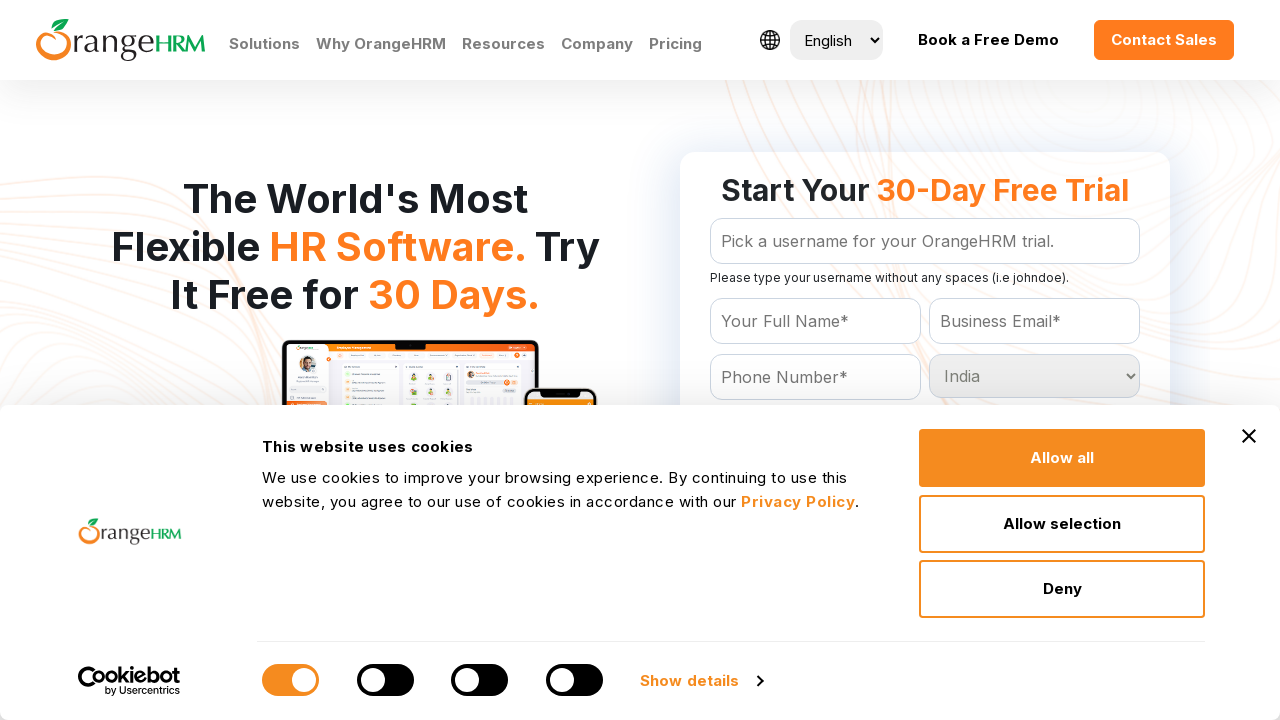

Verified 'India' presence in dropdown
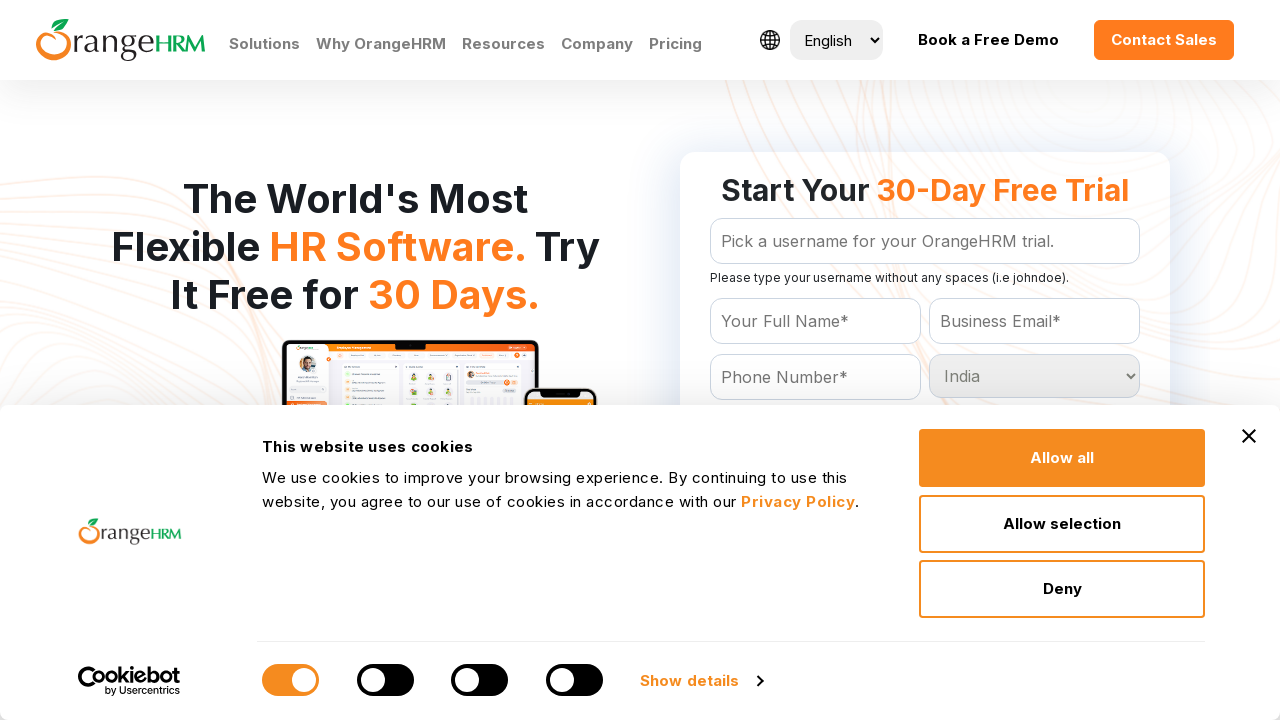

Verified 'China' presence in dropdown
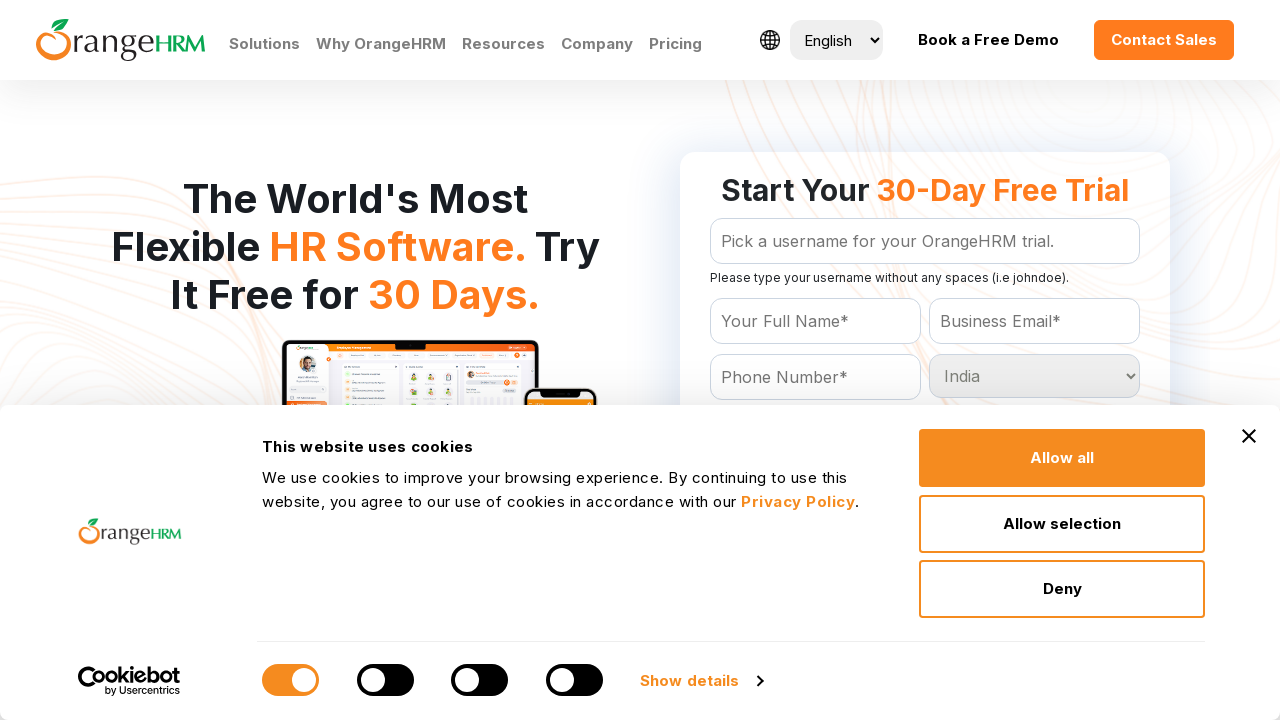

Verified 'Chile' presence in dropdown
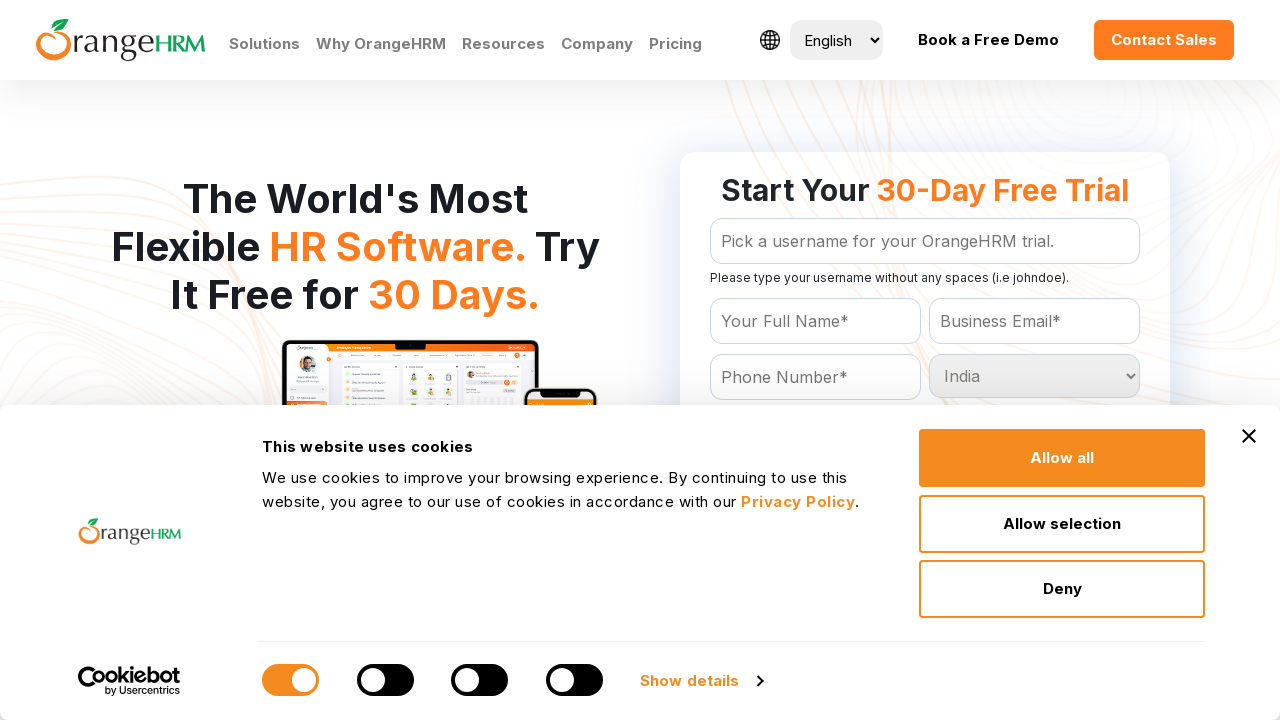

Verified total country count is 232 (expected 232)
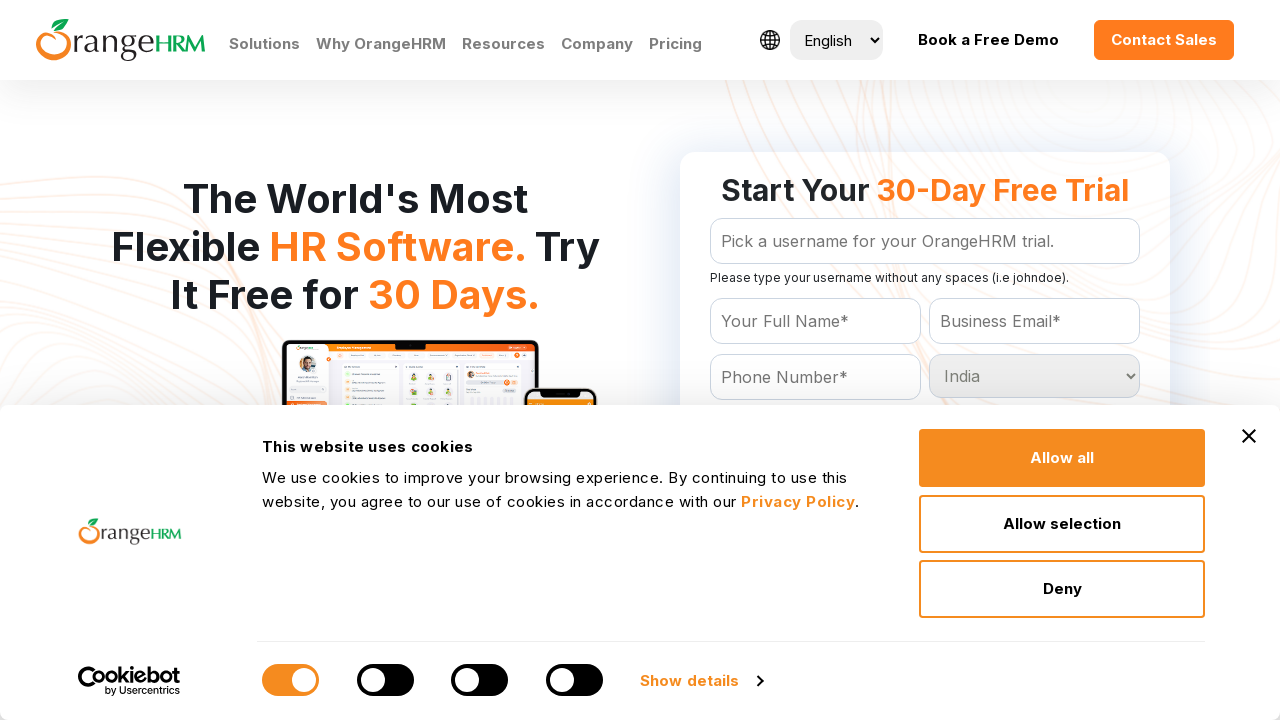

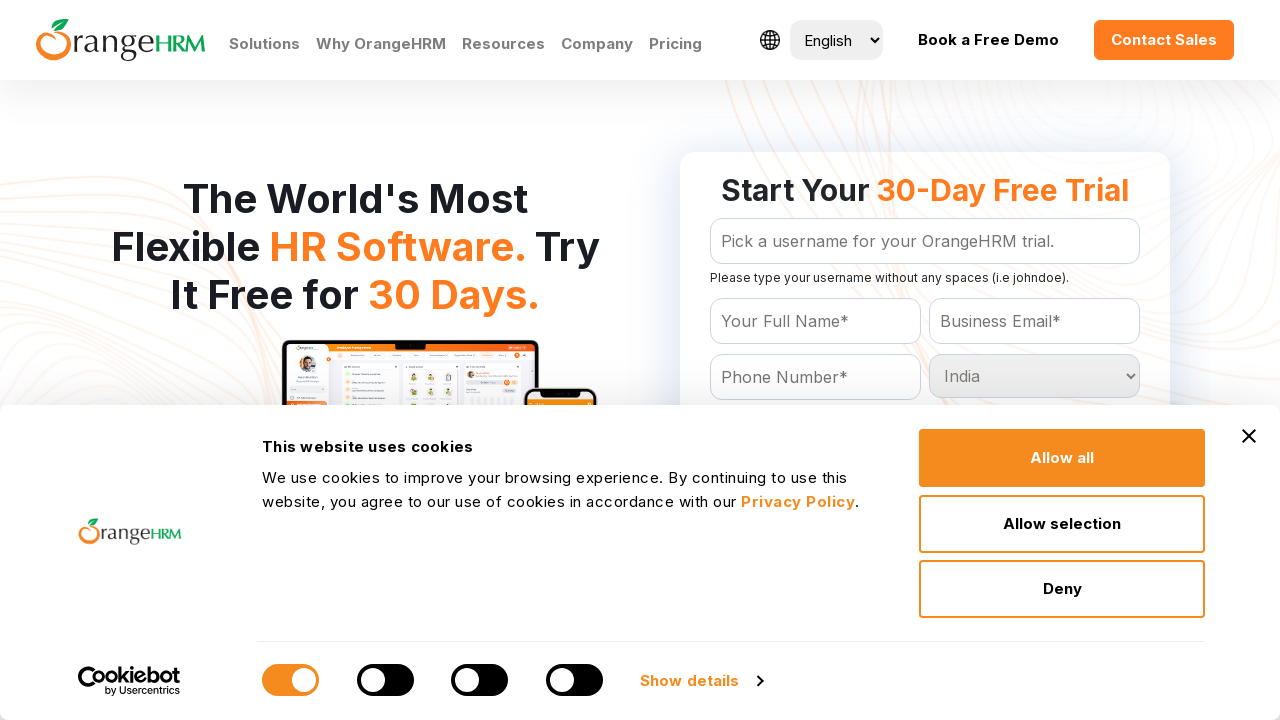